Tests basic browser window operations by navigating to a page and manipulating window states (maximize, minimize, fullscreen) while checking the page title

Starting URL: https://www.way2automation.com/way2auto_jquery/index.php

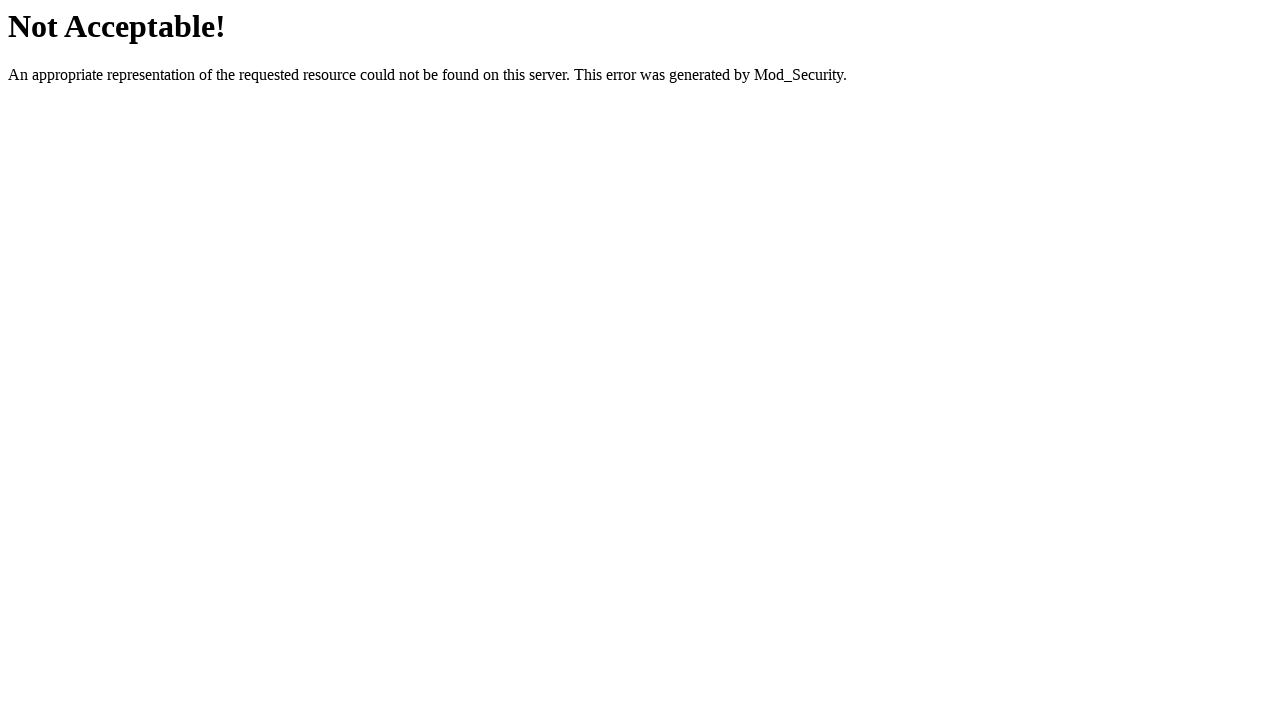

Set viewport size to 1920x1080 to maximize browser window
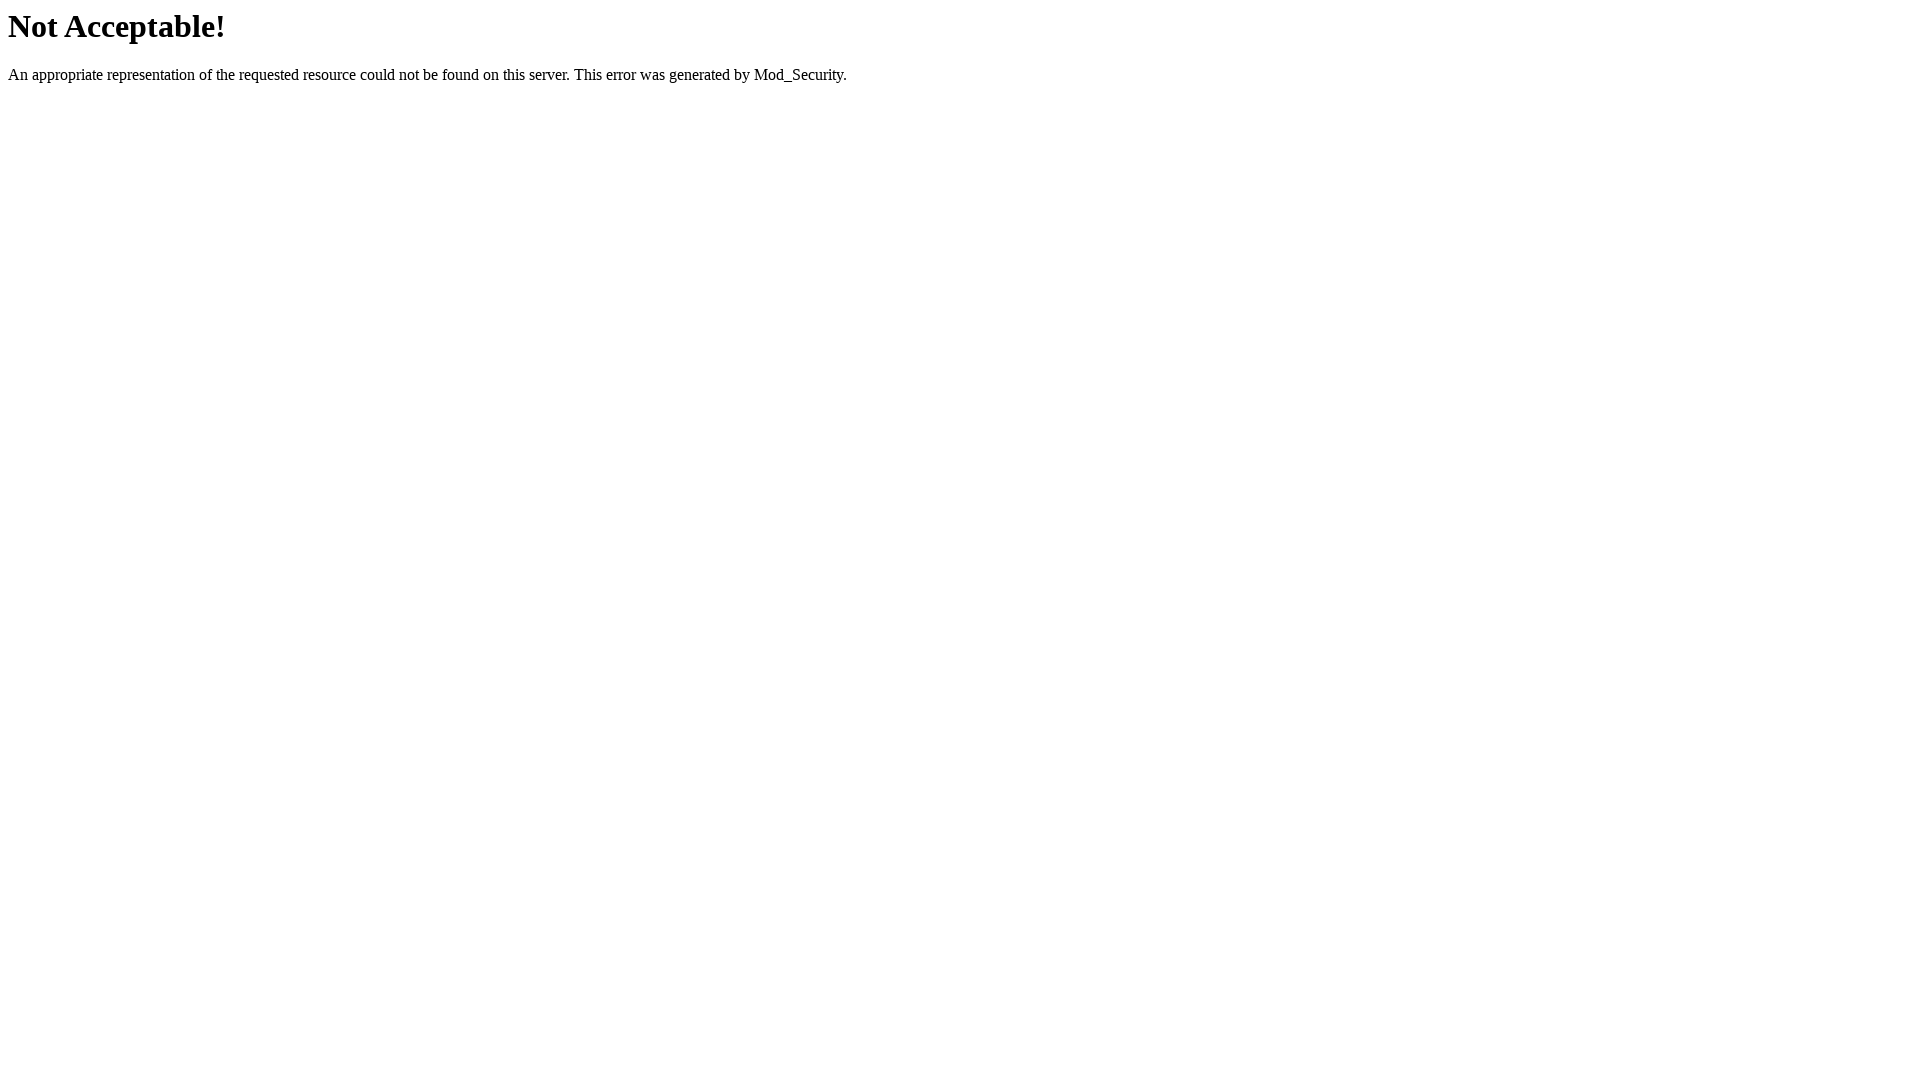

Retrieved page title
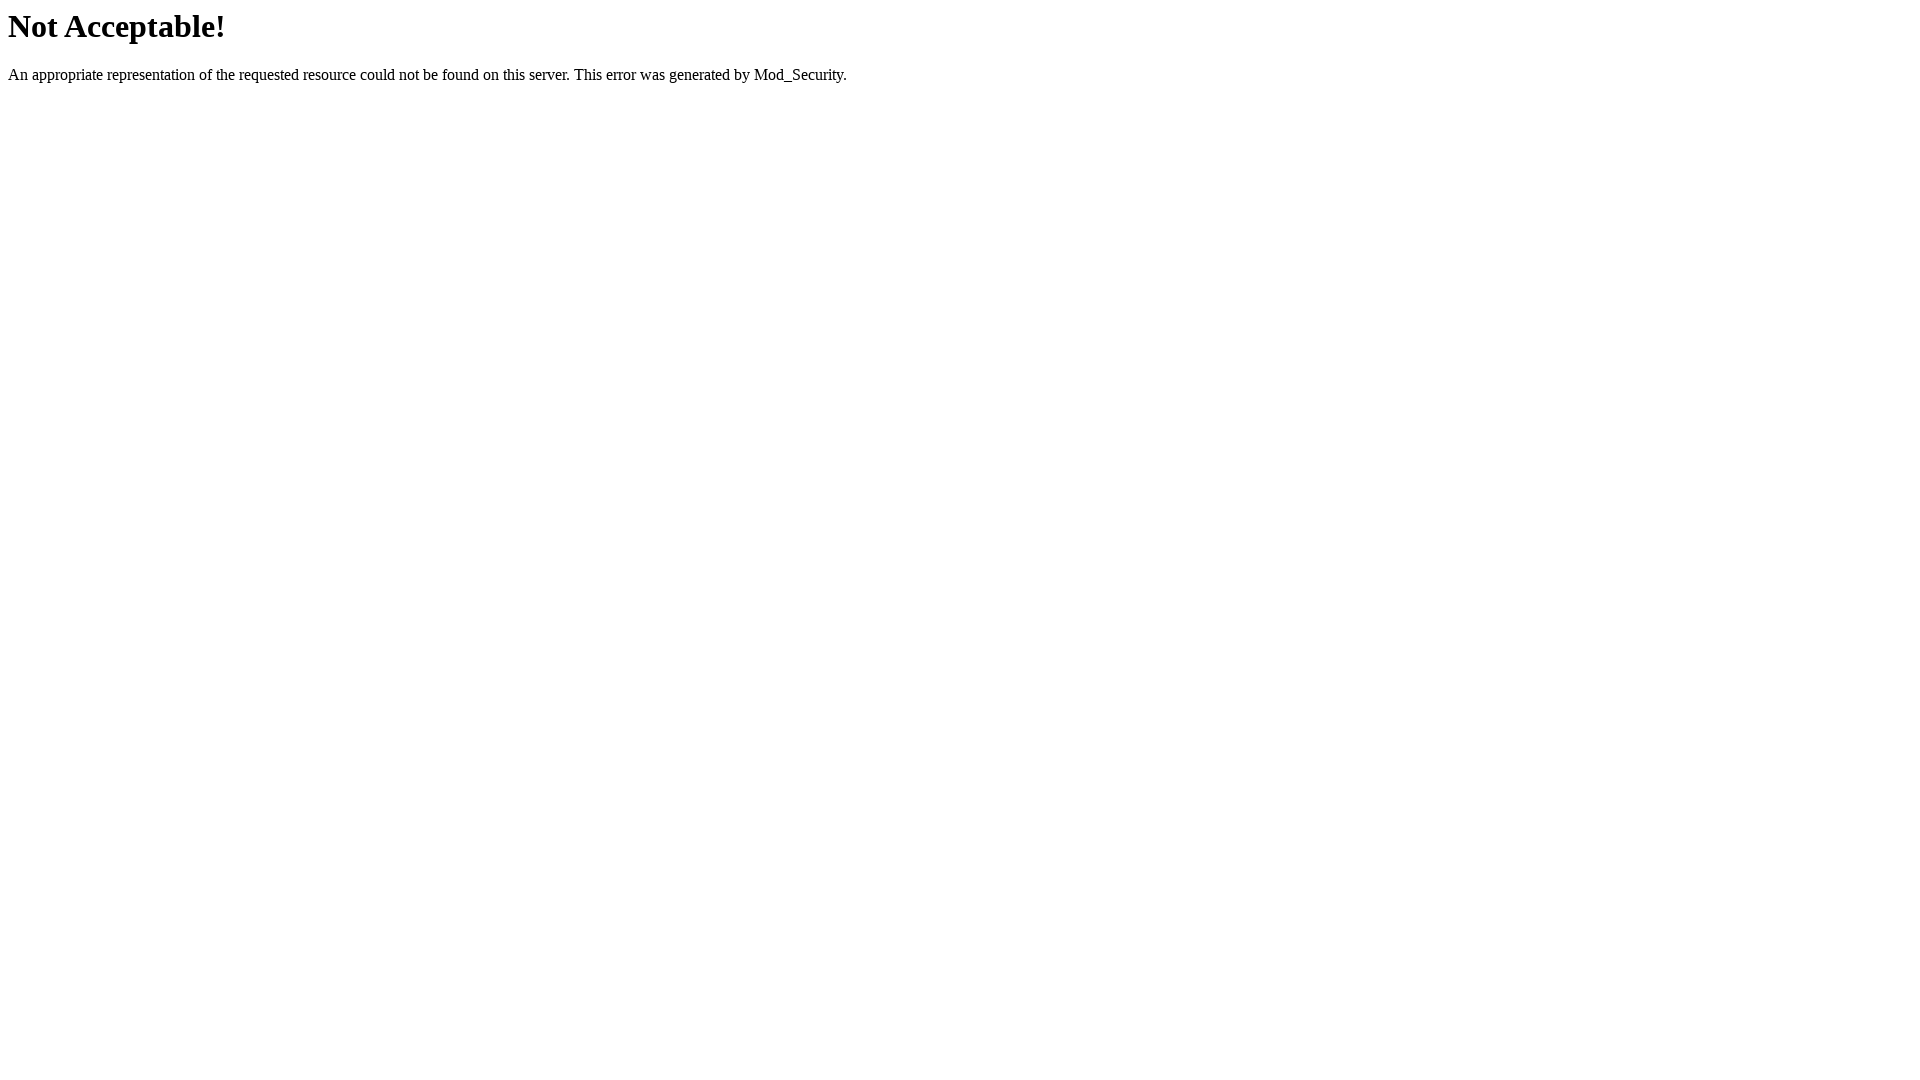

Page title does not contain 'Selenium'
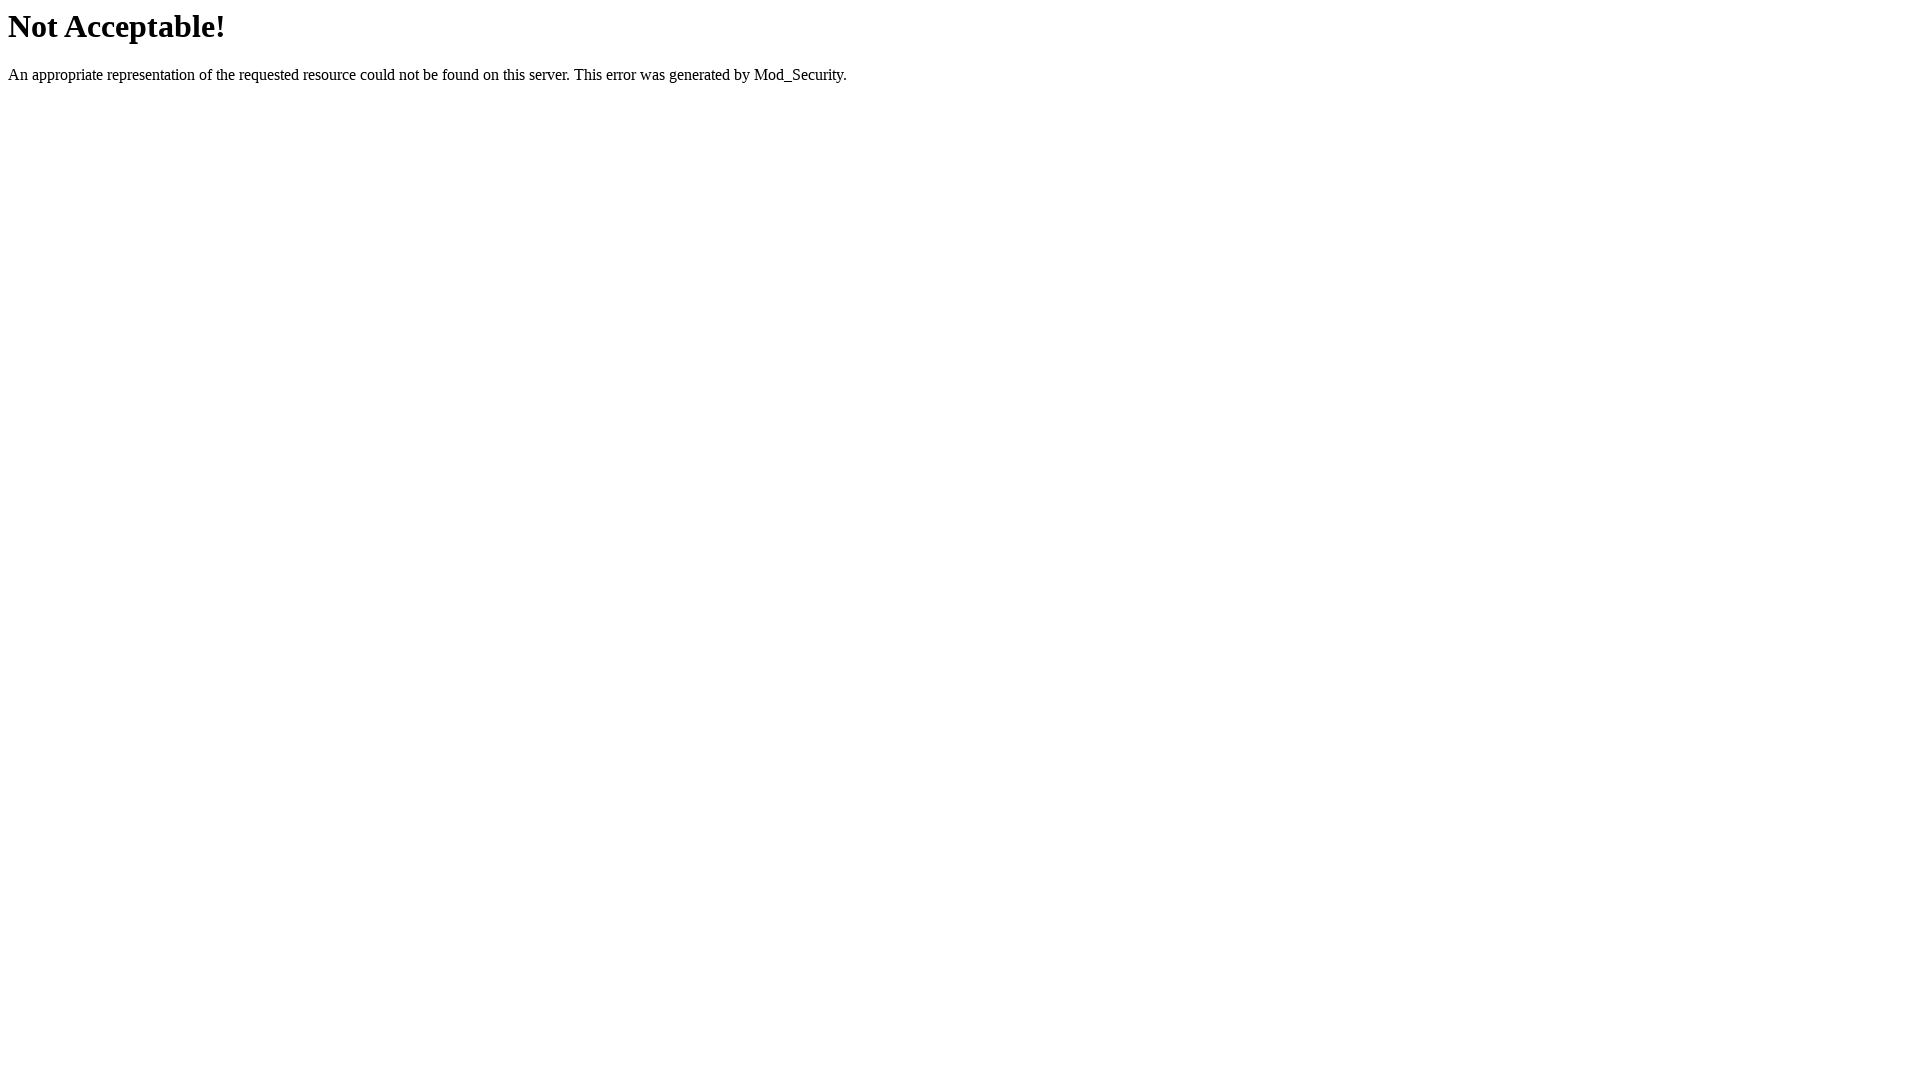

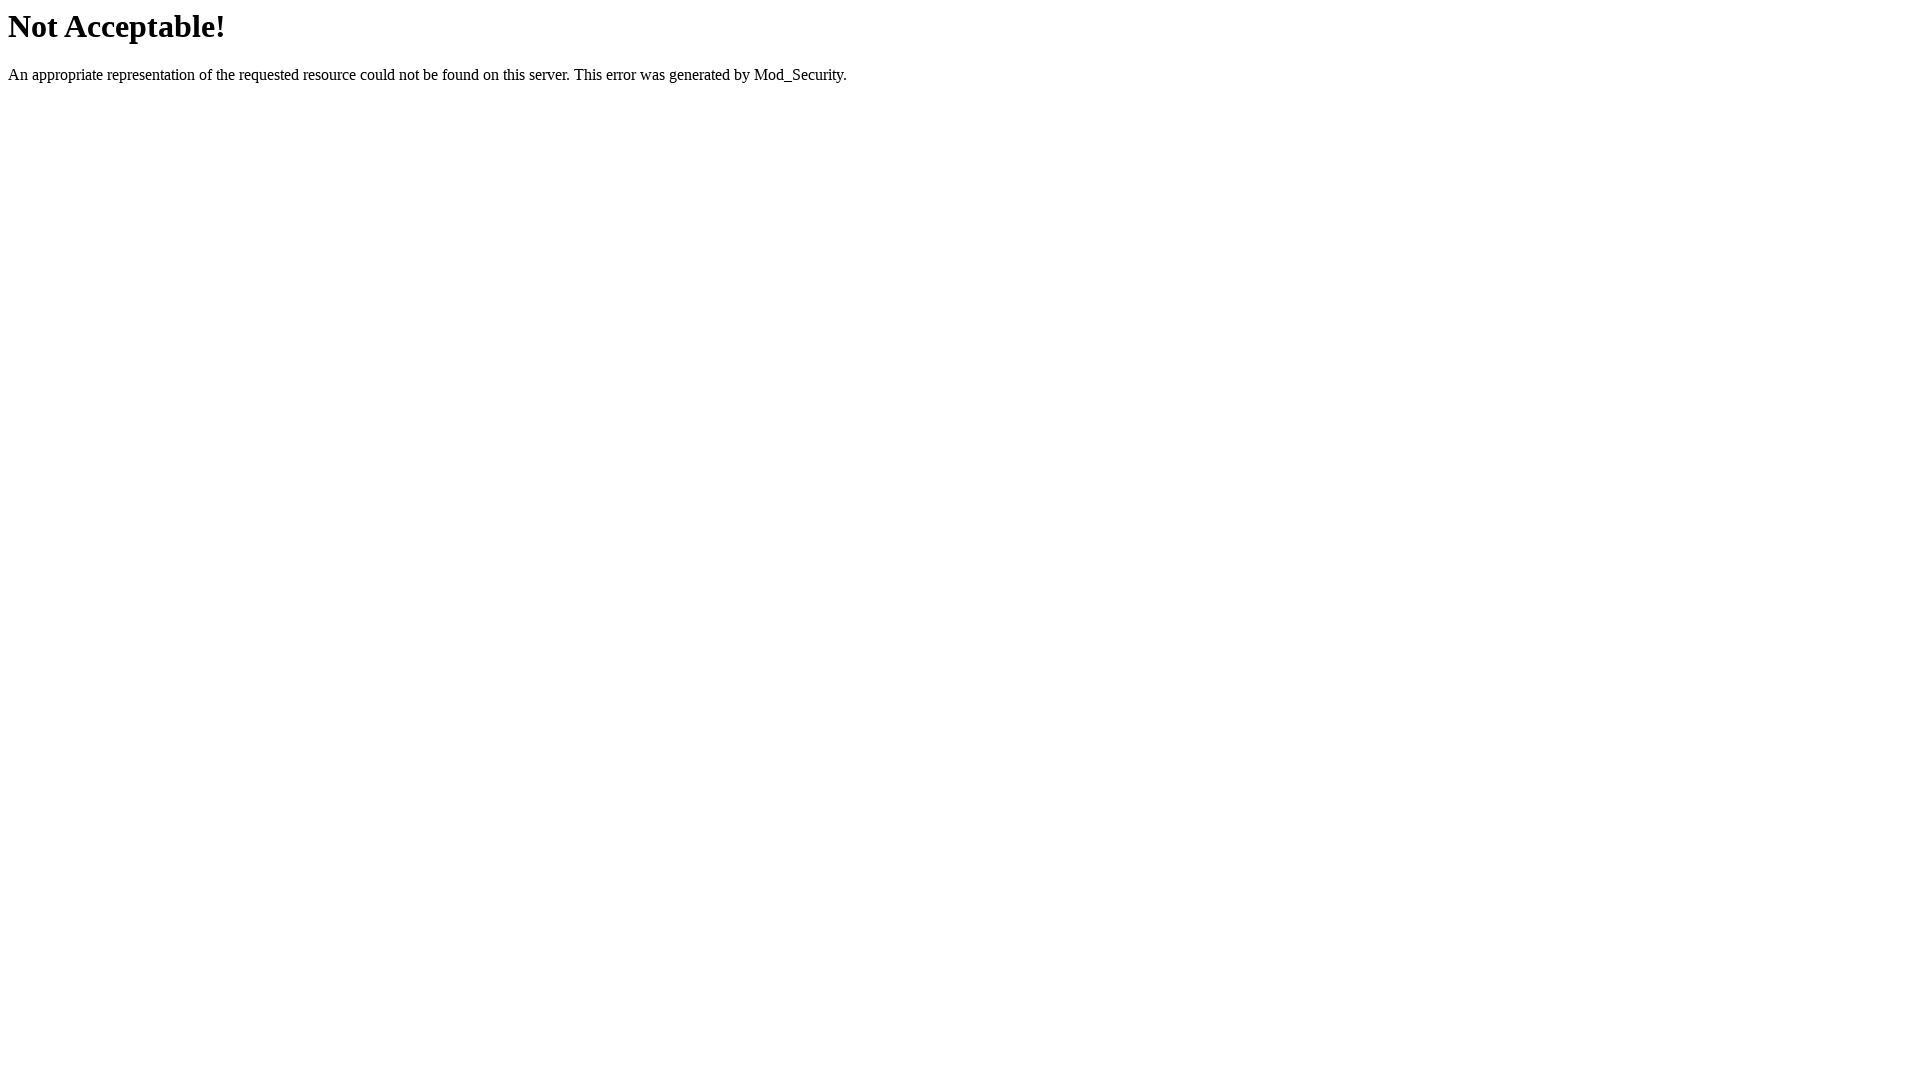